Tests radio button functionality by iterating through two groups of radio buttons and clicking each option in sequence on an HTML forms tutorial page.

Starting URL: http://www.echoecho.com/htmlforms10.htm

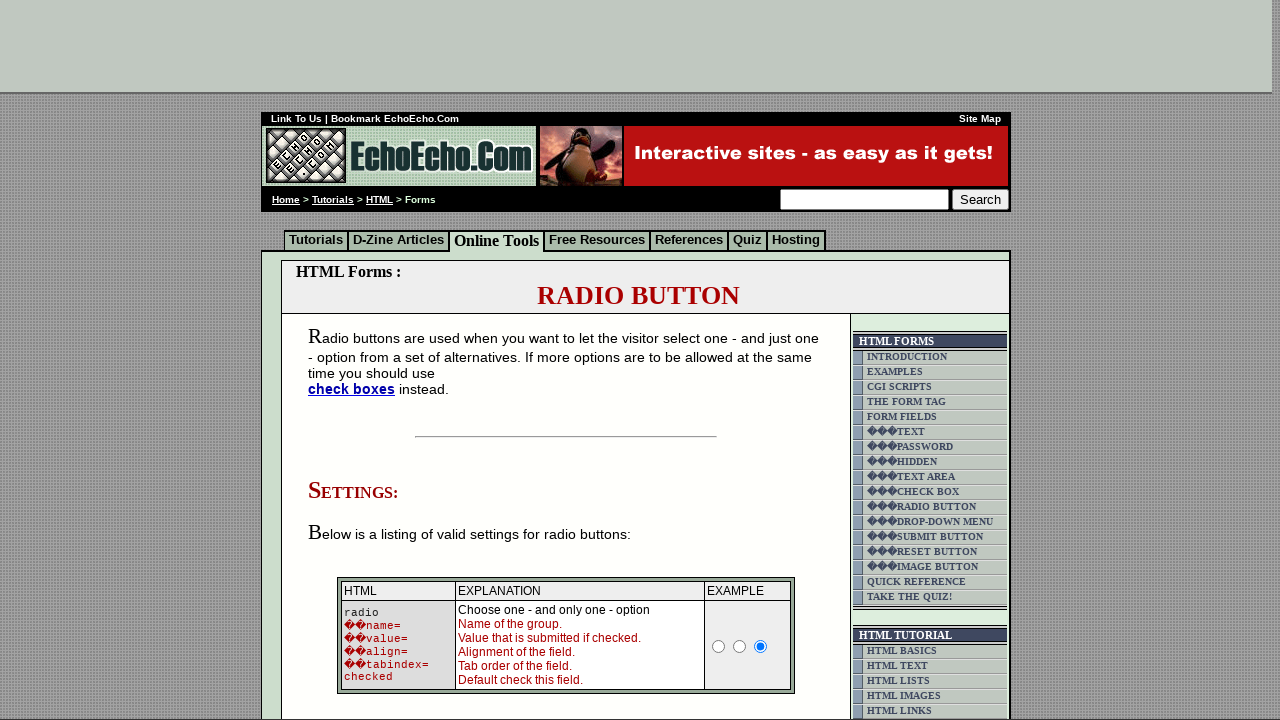

Waited for form to load
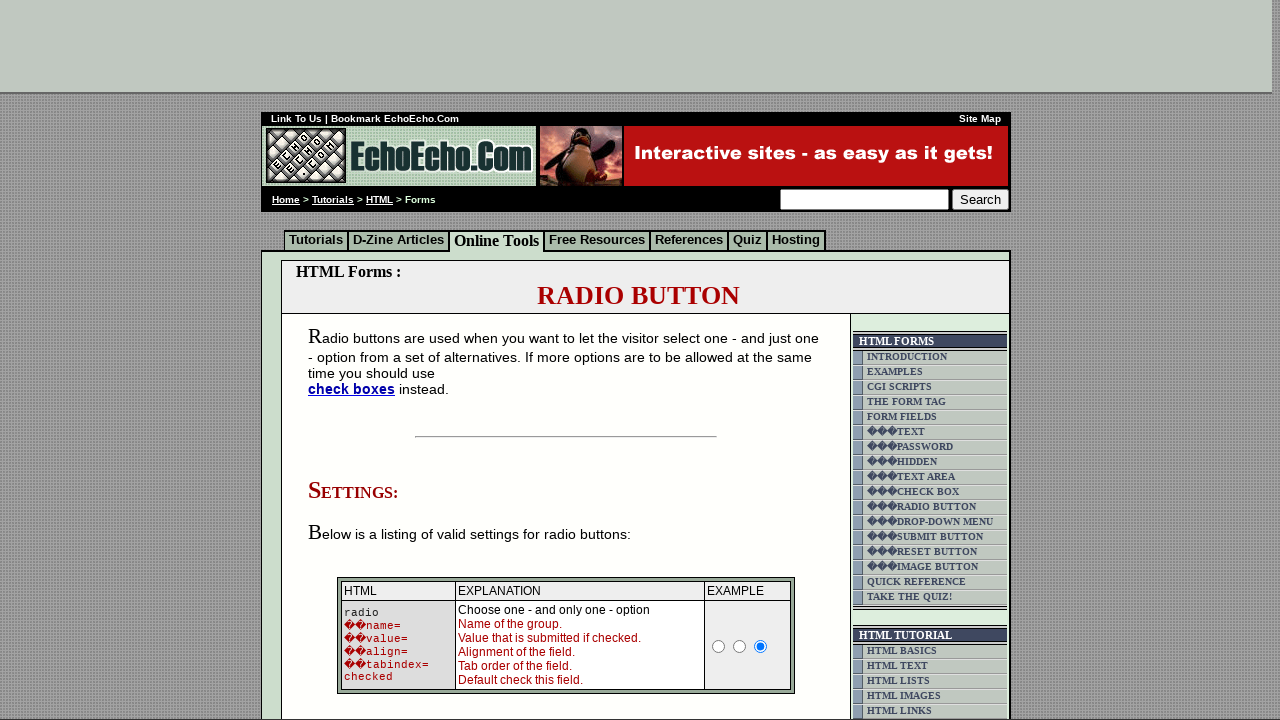

Clicked radio button 0 in group1 at (356, 360) on input[name='group1'] >> nth=0
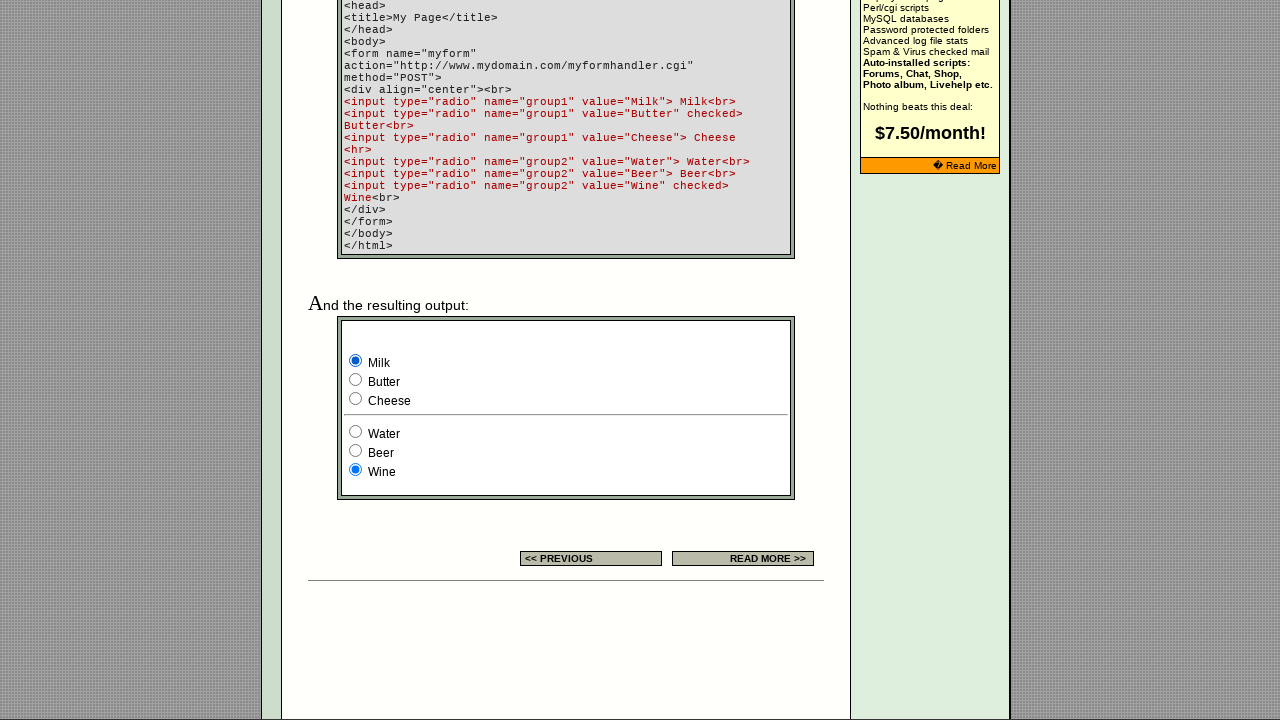

Clicked radio button 1 in group1 at (356, 380) on input[name='group1'] >> nth=1
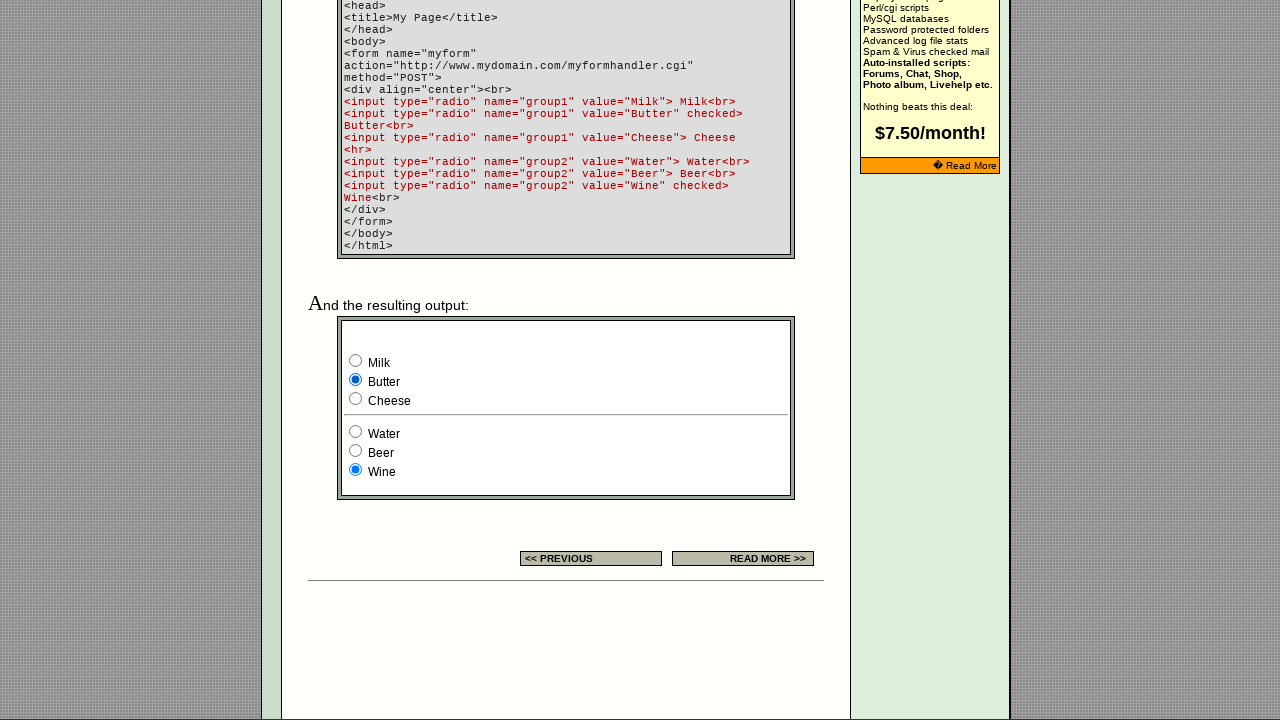

Clicked radio button 2 in group1 at (356, 398) on input[name='group1'] >> nth=2
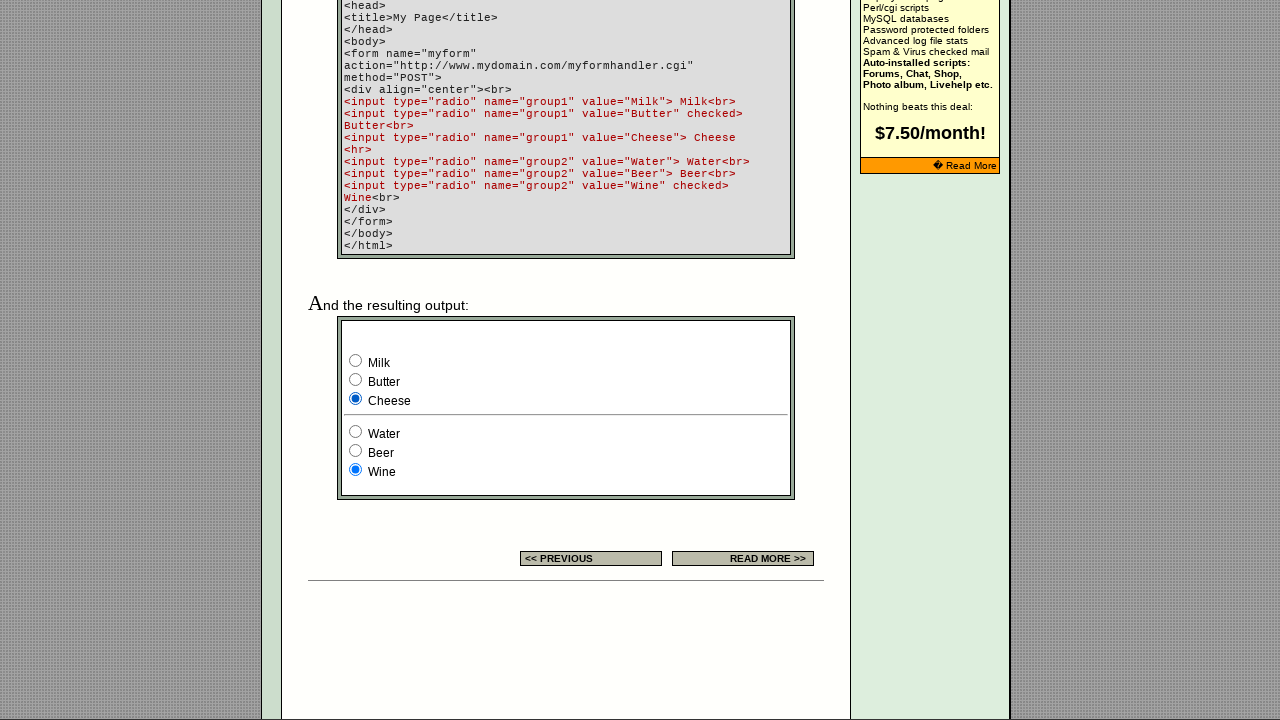

Clicked radio button 0 in group2 at (356, 432) on input[name='group2'] >> nth=0
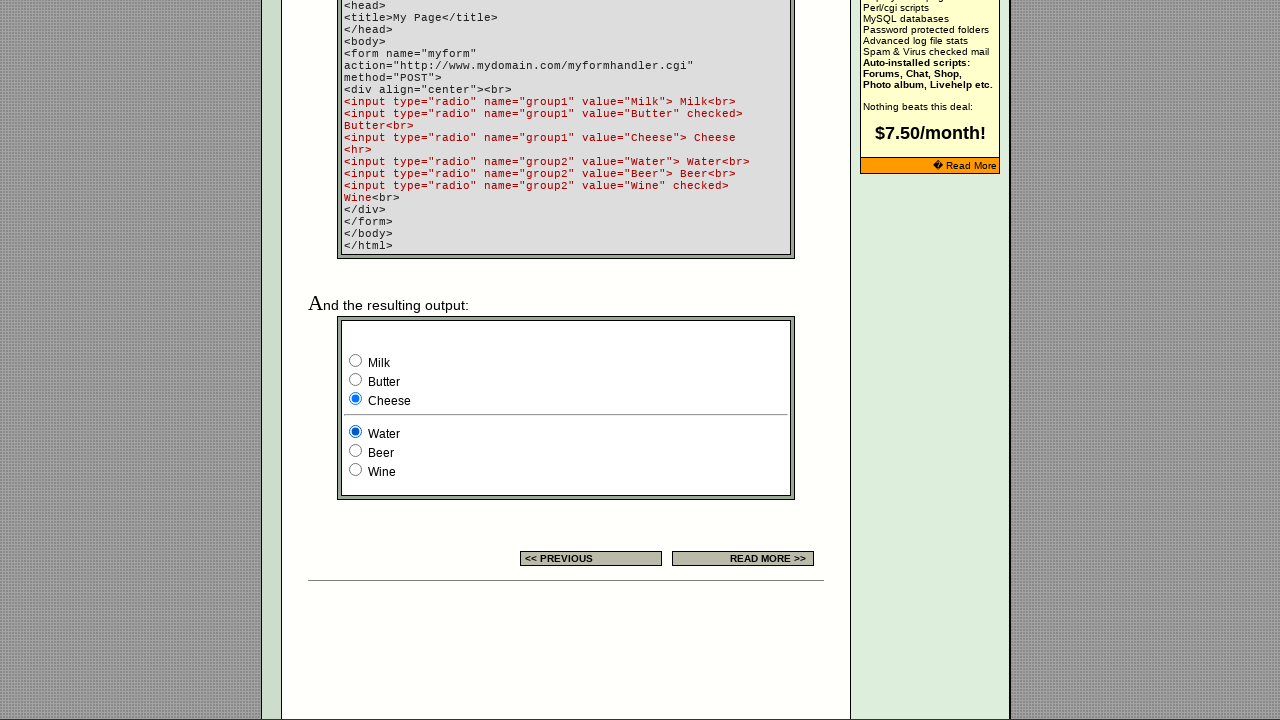

Clicked radio button 1 in group2 at (356, 450) on input[name='group2'] >> nth=1
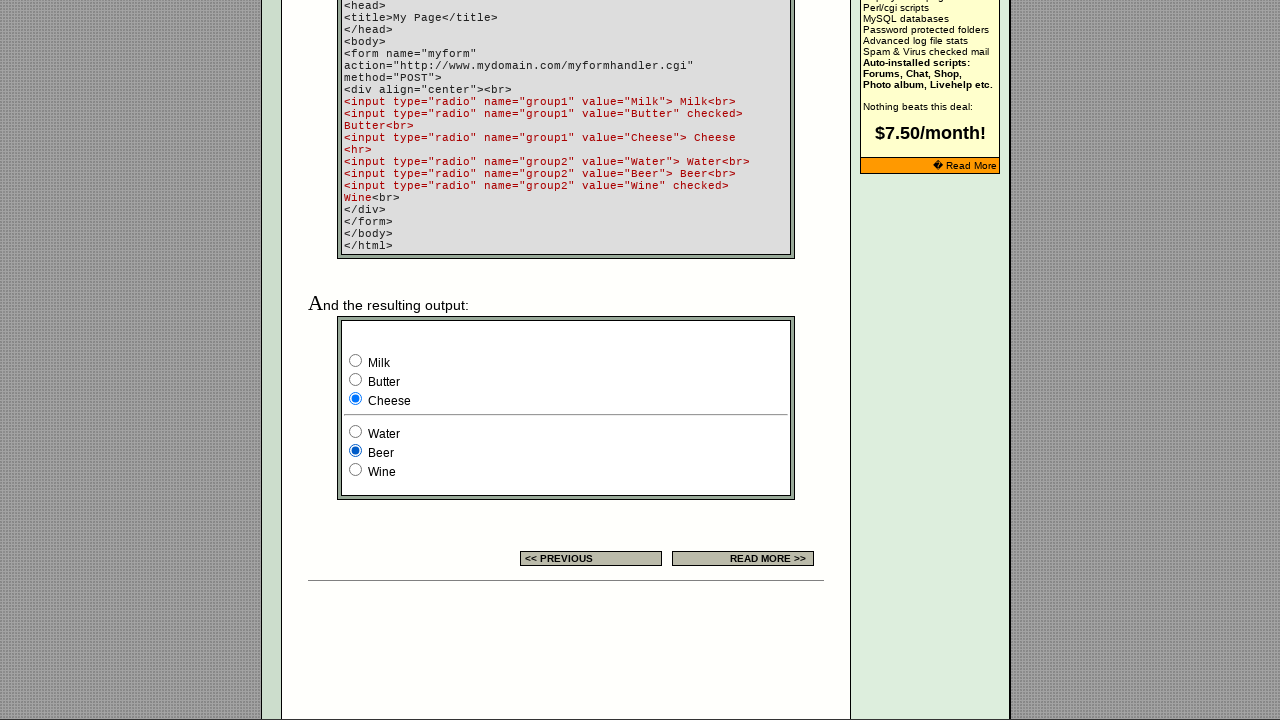

Clicked radio button 2 in group2 at (356, 470) on input[name='group2'] >> nth=2
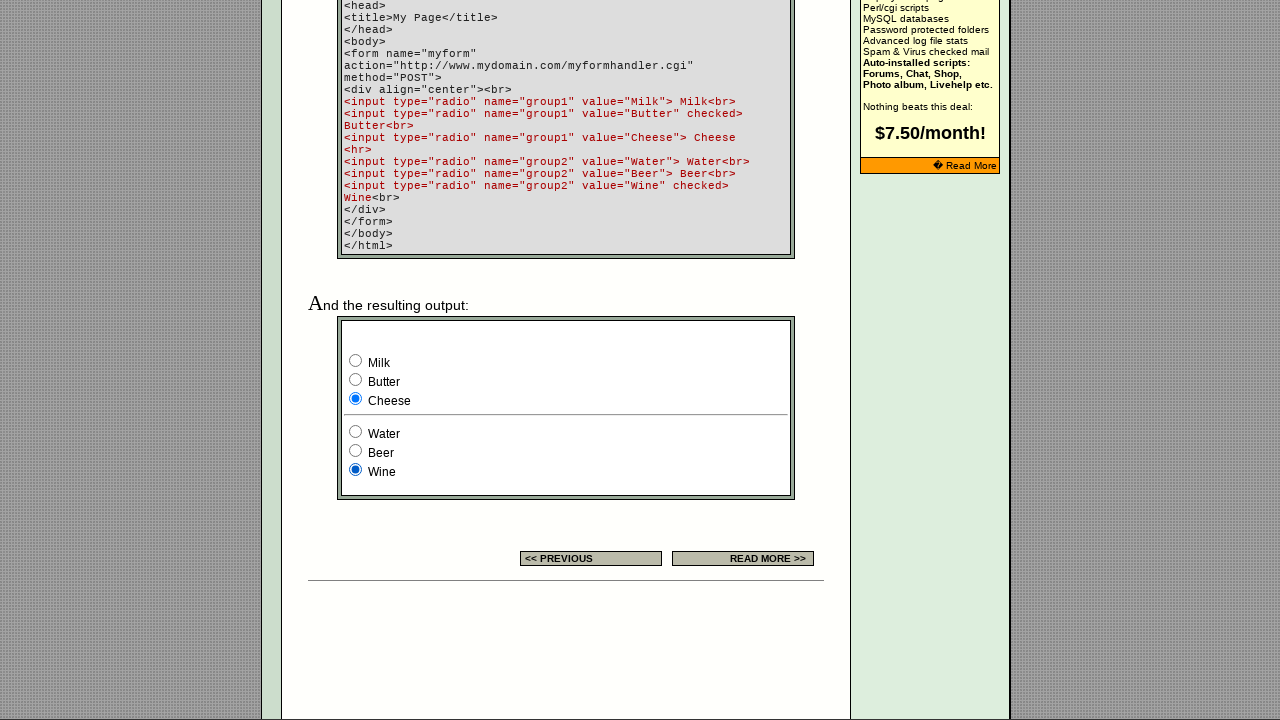

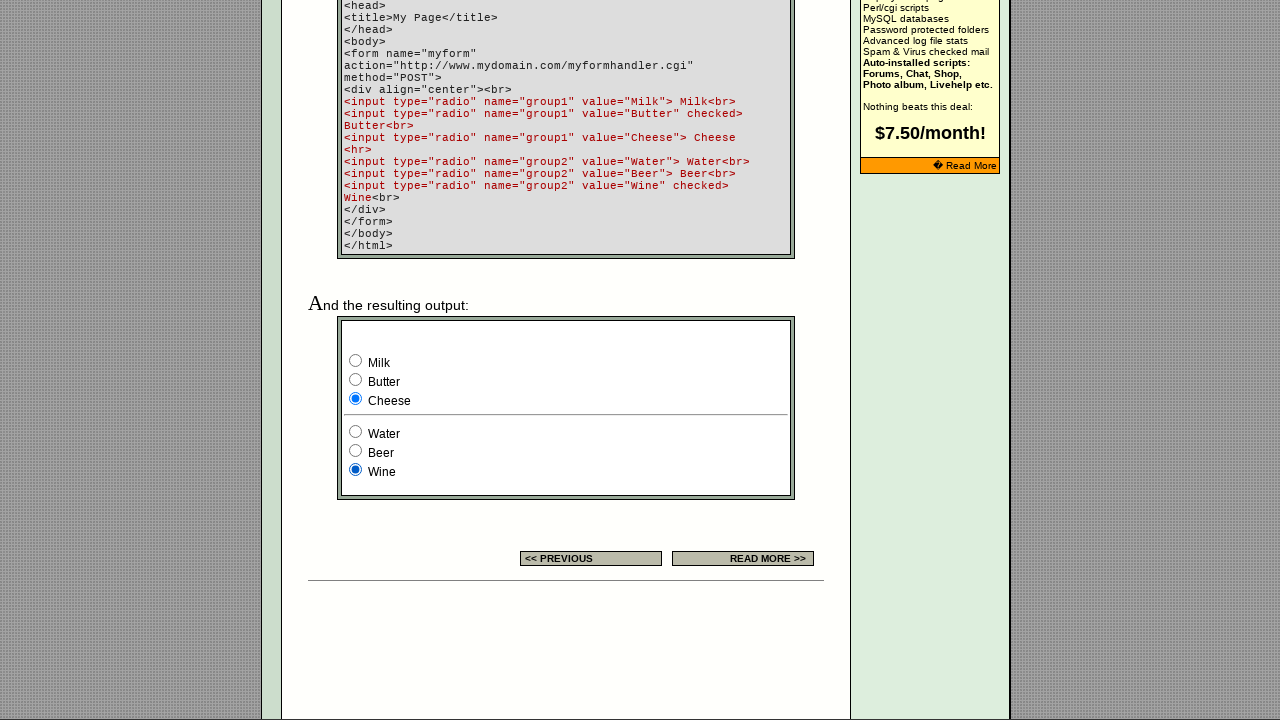